Tests window switching functionality by clicking a link that opens a new window, extracting text from the child window, and using that text to fill a form in the parent window

Starting URL: https://rahulshettyacademy.com/loginpagePractise/#/

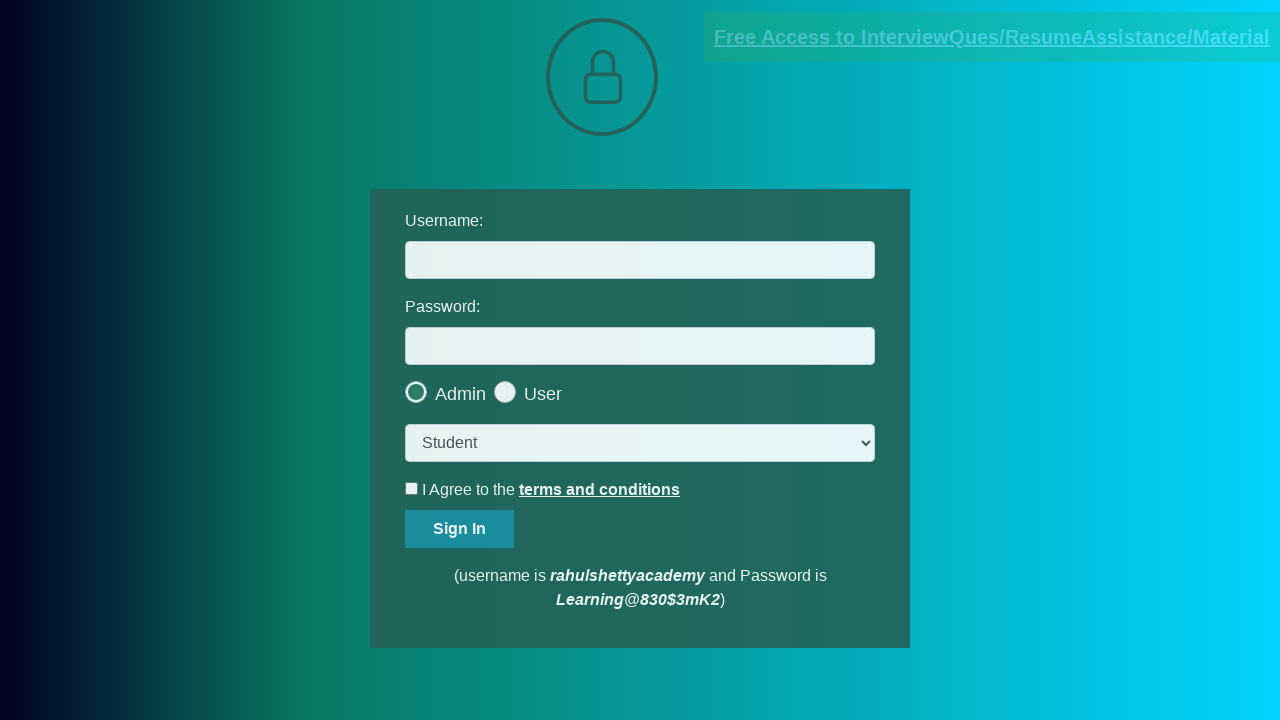

Clicked blinking text link to open new window at (992, 37) on a.blinkingText
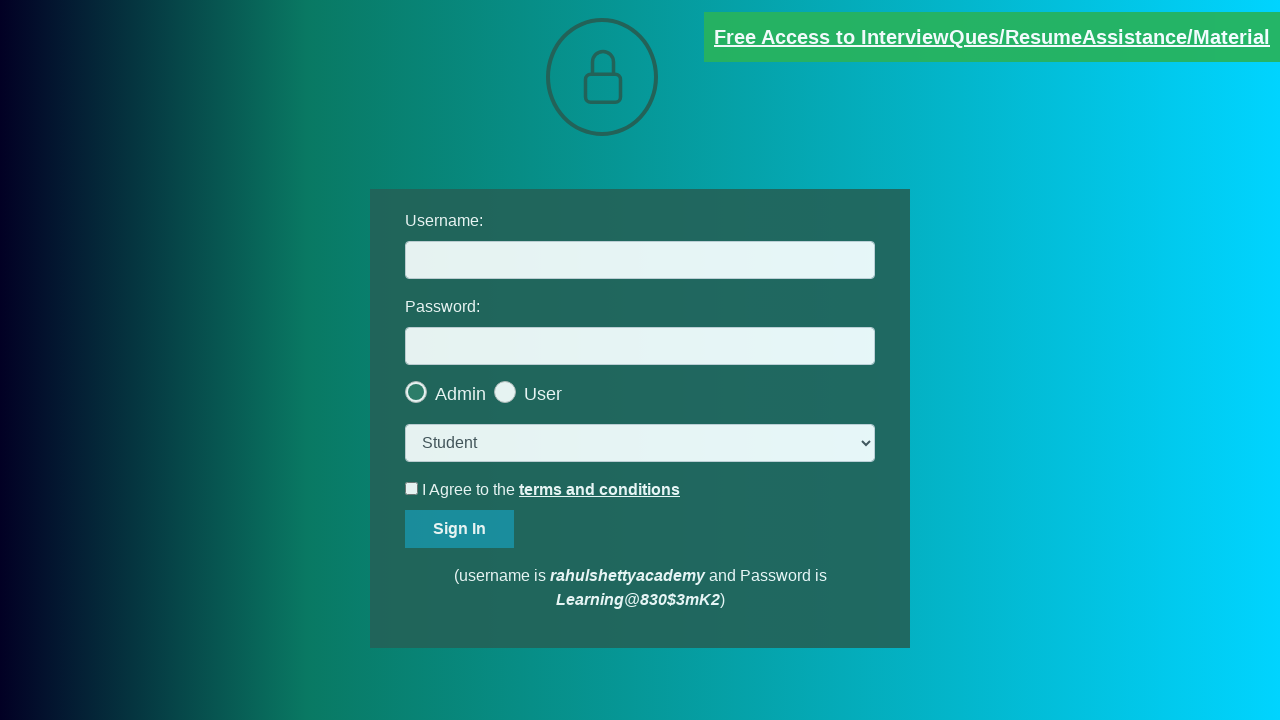

New child window opened and captured
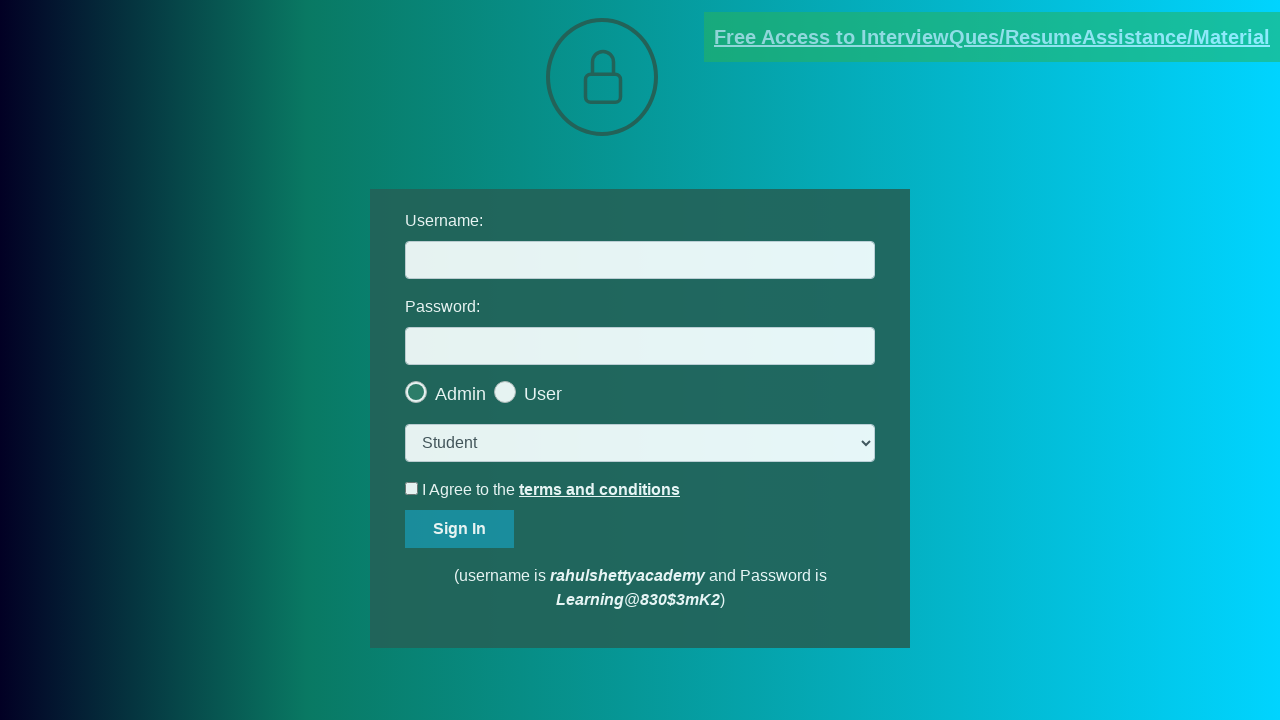

Extracted email text from child window
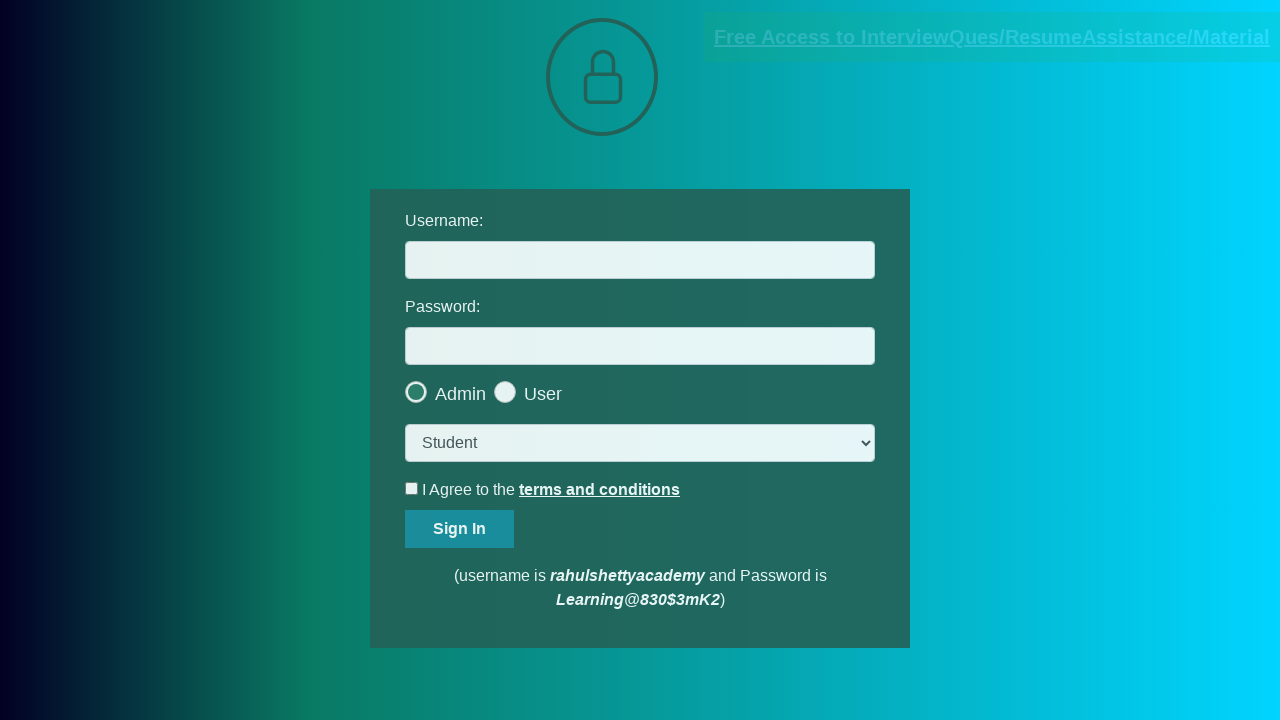

Parsed email ID from text: mentor@rahulshettyacademy.com
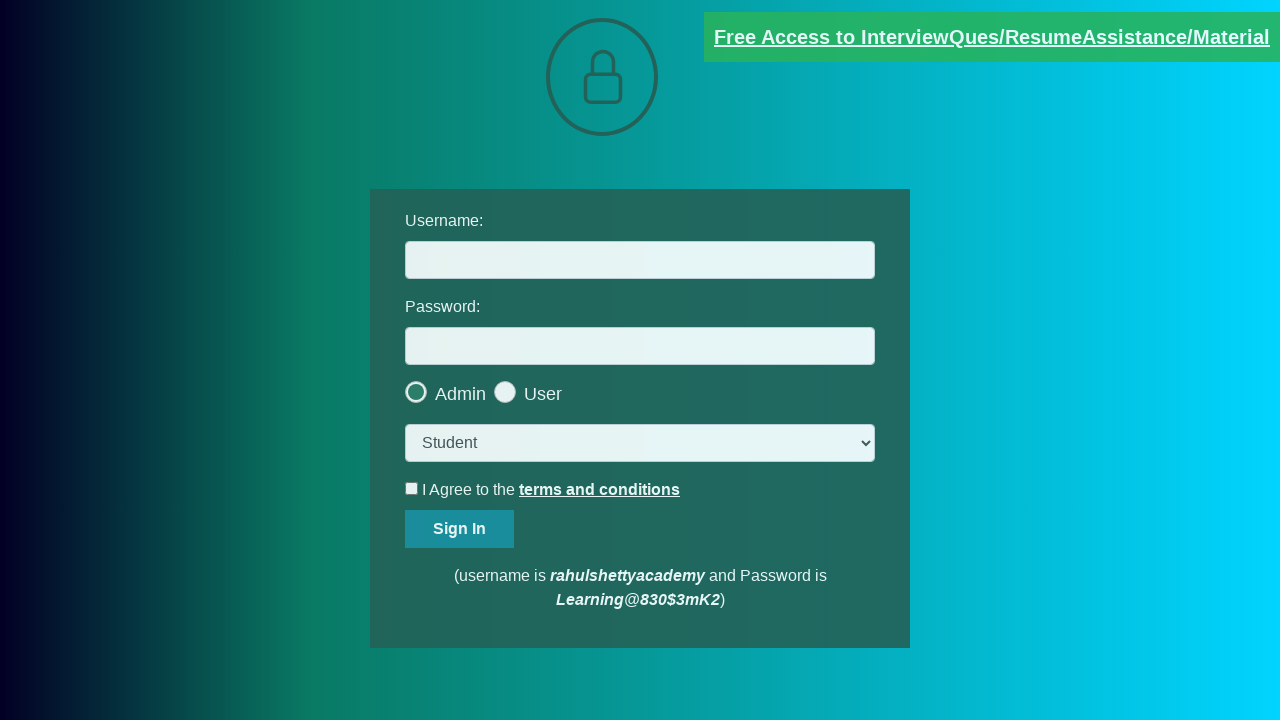

Filled username field with extracted email: mentor@rahulshettyacademy.com on #username
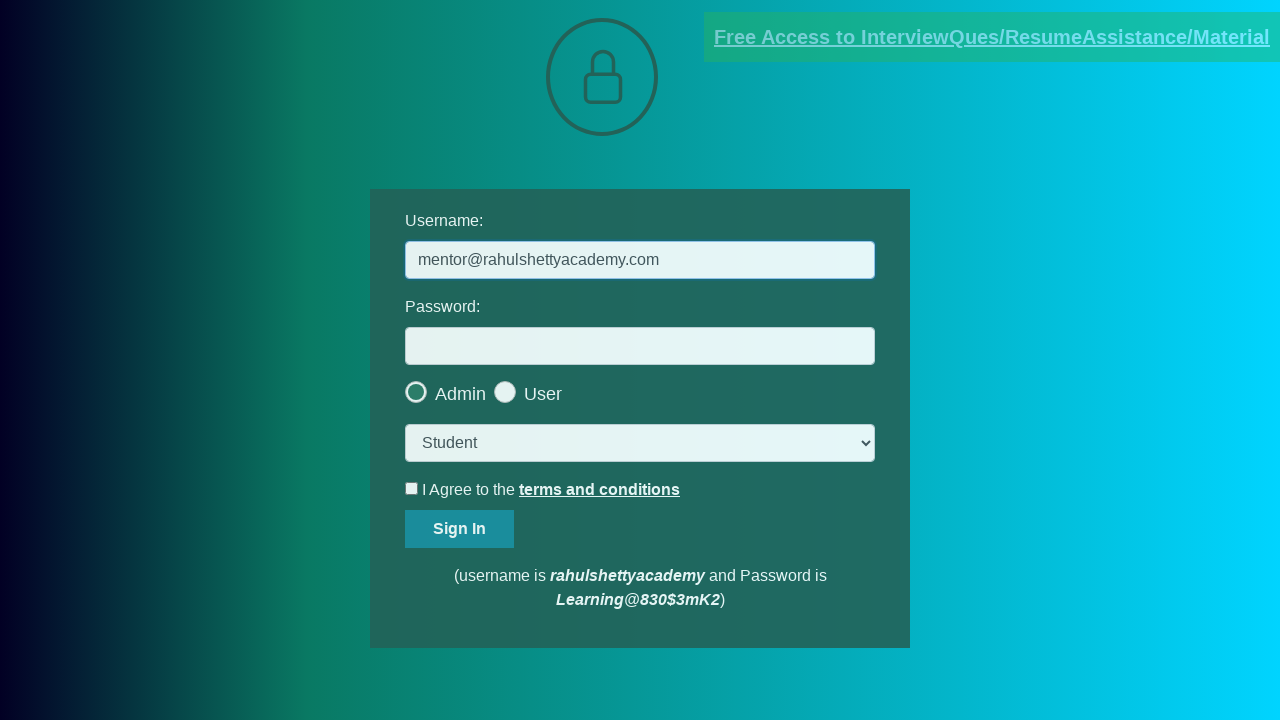

Filled password field with 'learning' on #password
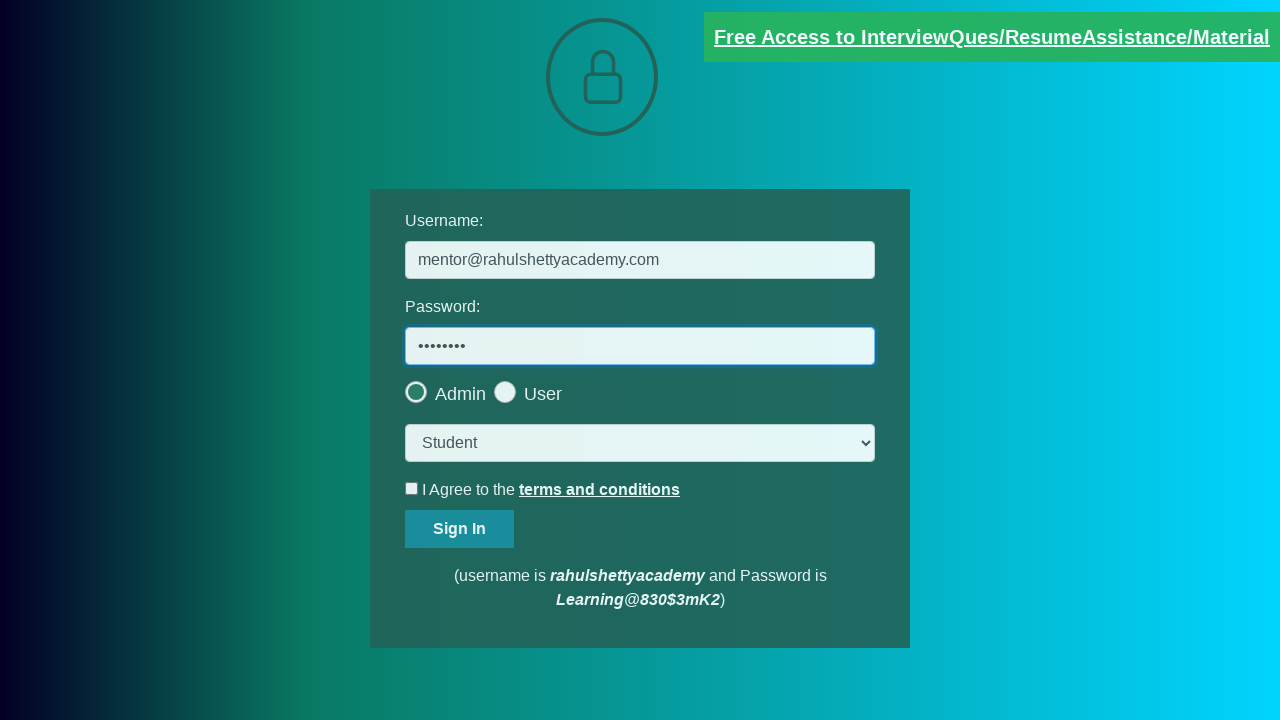

Clicked sign in button at (460, 529) on #signInBtn
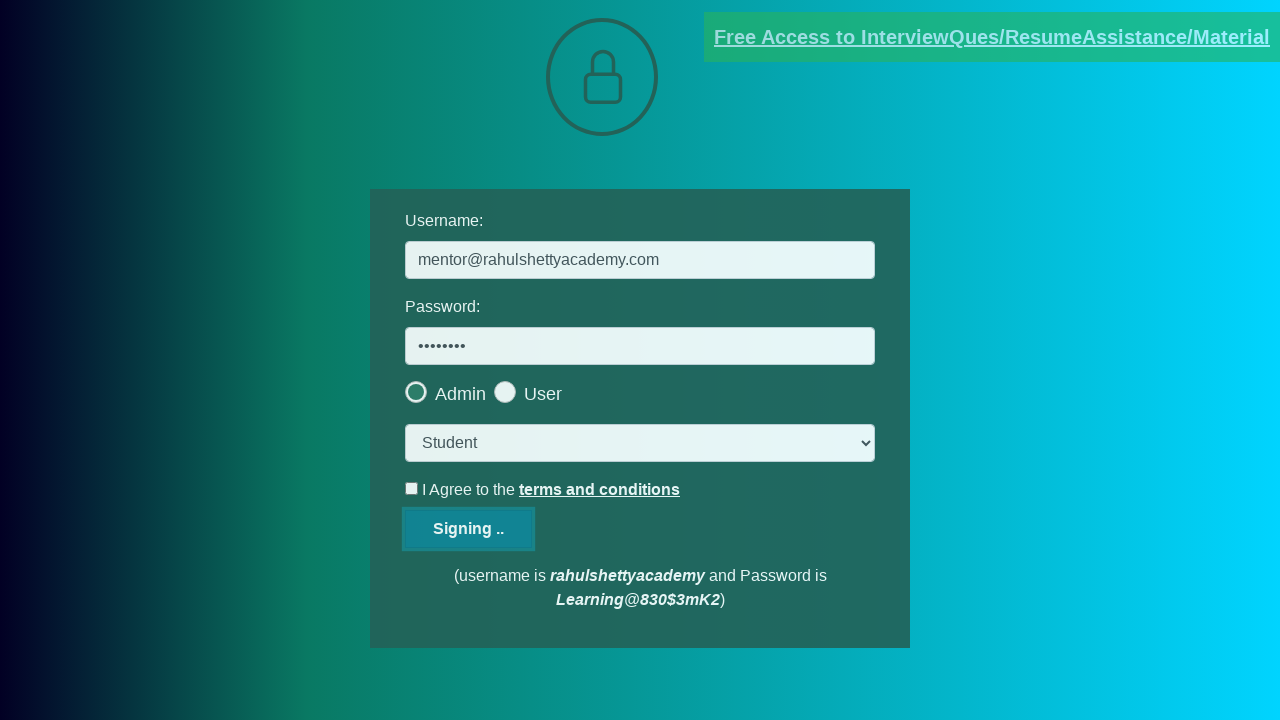

Checked terms and conditions checkbox at (412, 488) on #terms
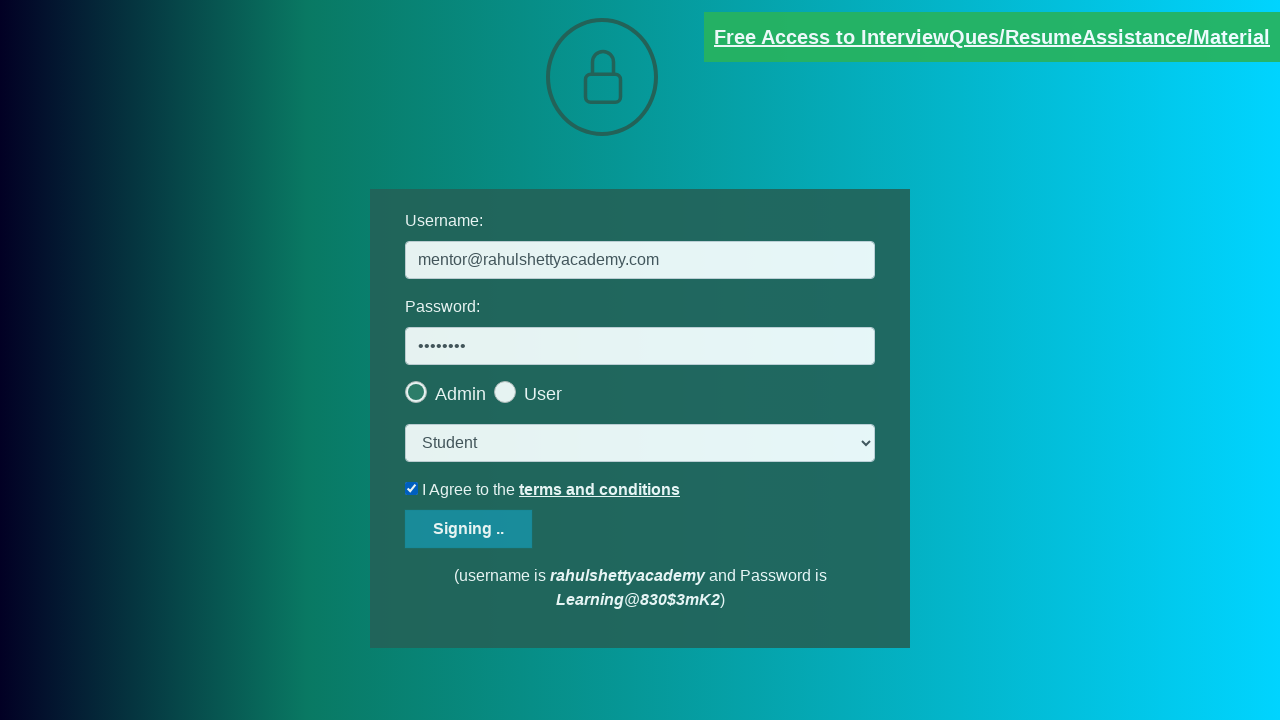

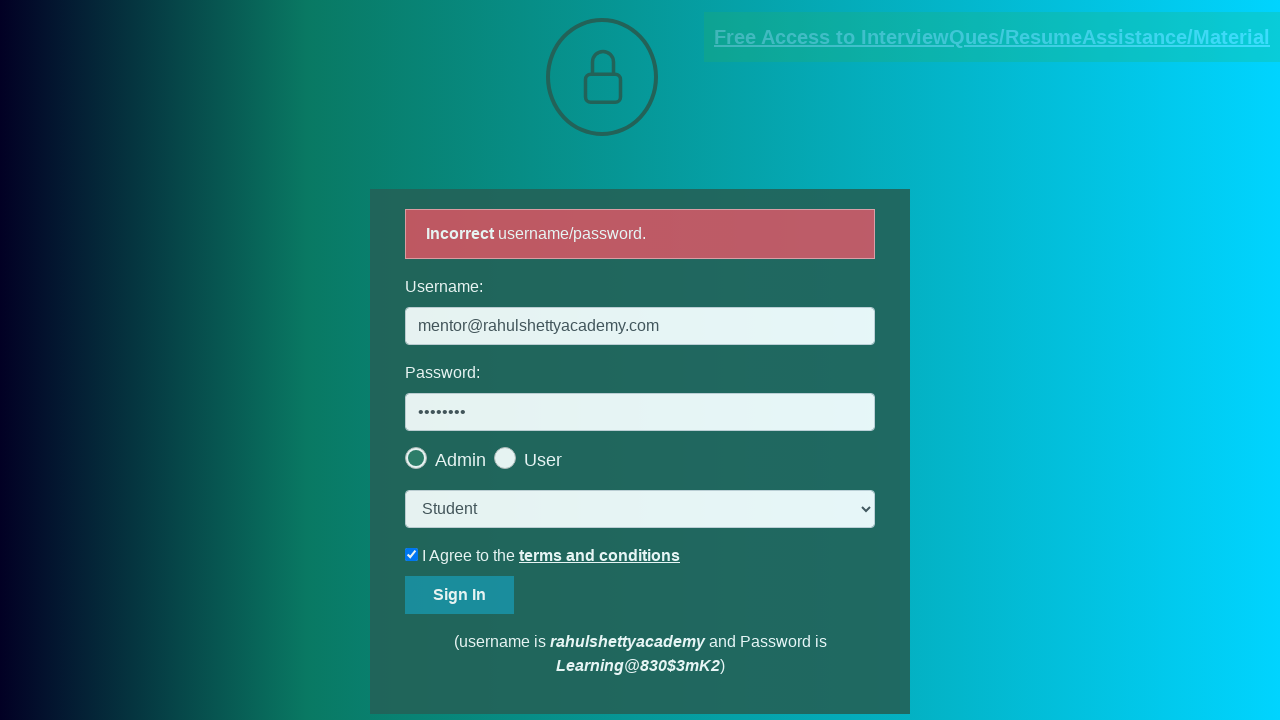